Tests clicking a button that triggers a prompt popup, enters a number, accepts it, and verifies the entered number appears in the result

Starting URL: https://kristinek.github.io/site/examples/alerts_popups

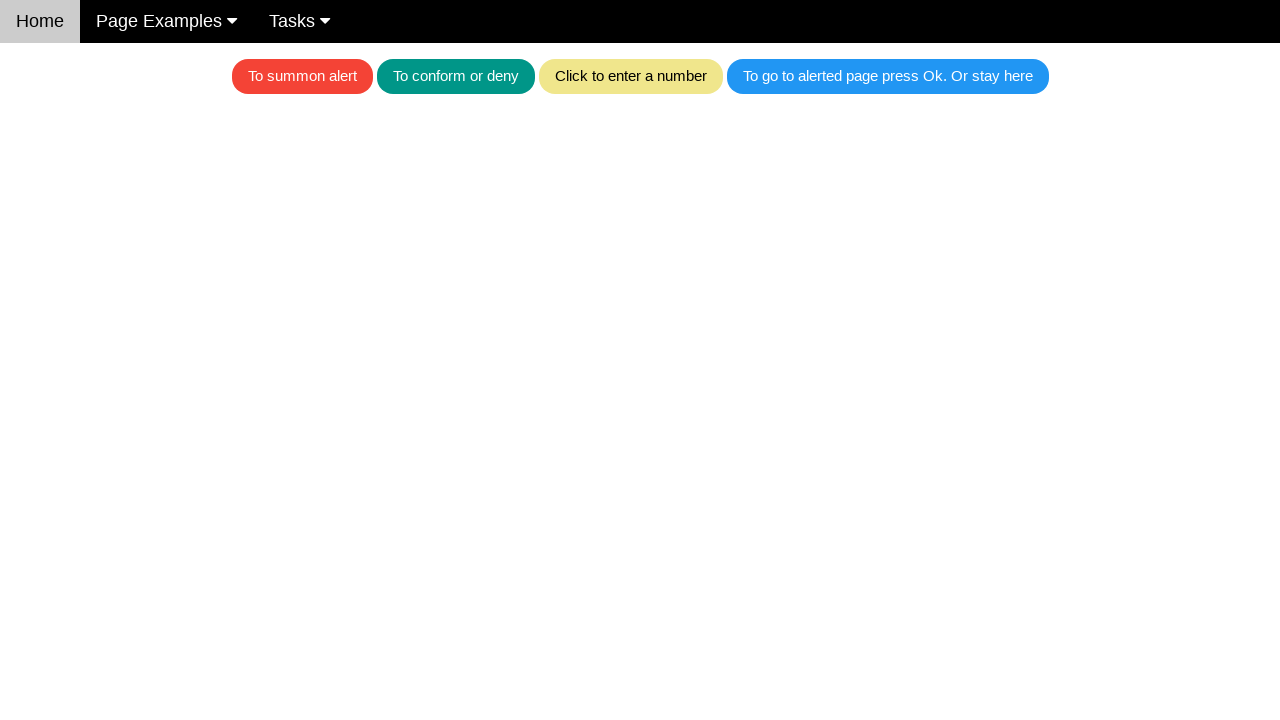

Set up dialog handler to accept prompt with number '5'
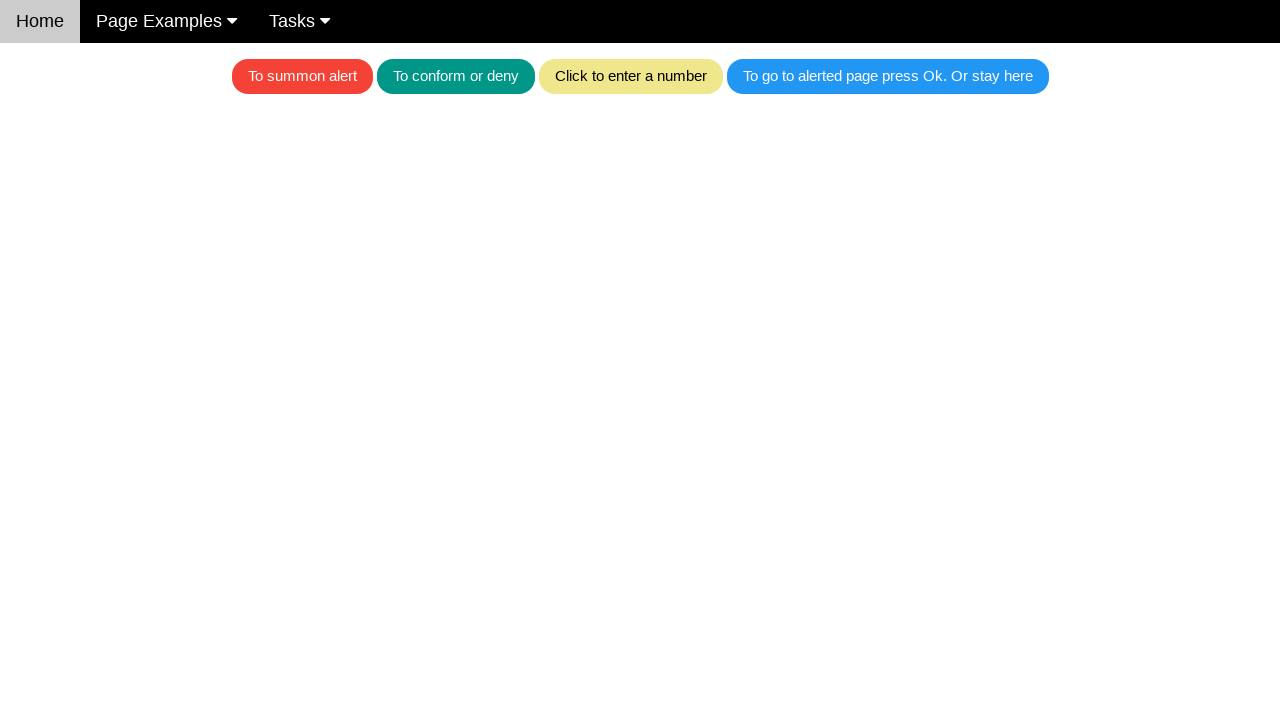

Clicked khaki button to trigger prompt popup at (630, 76) on .w3-khaki
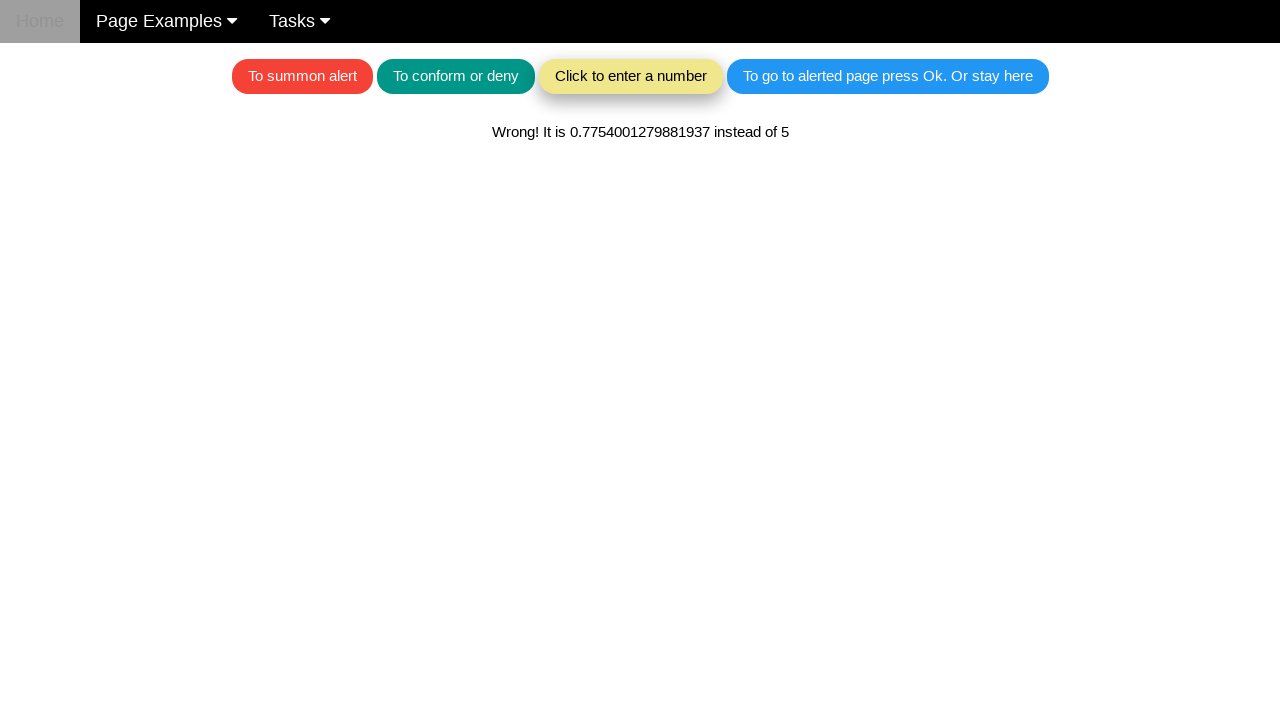

Result text element loaded
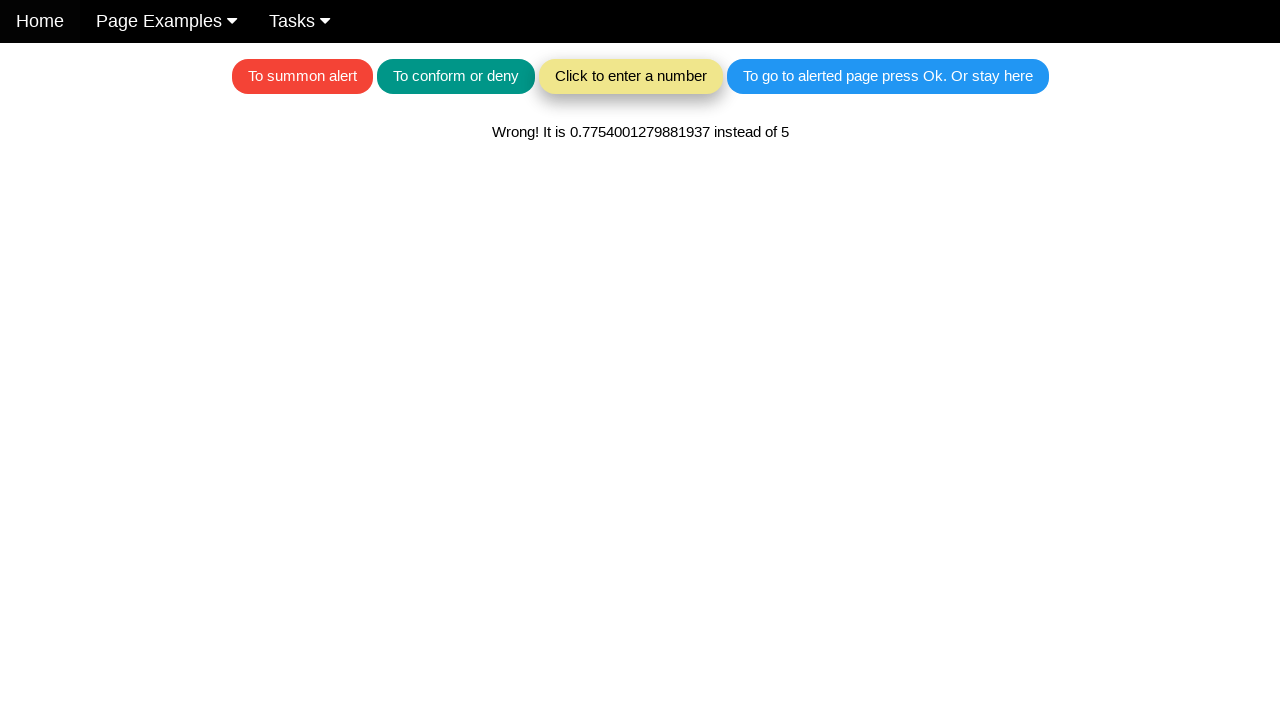

Verified that entered number '5' appears in result text
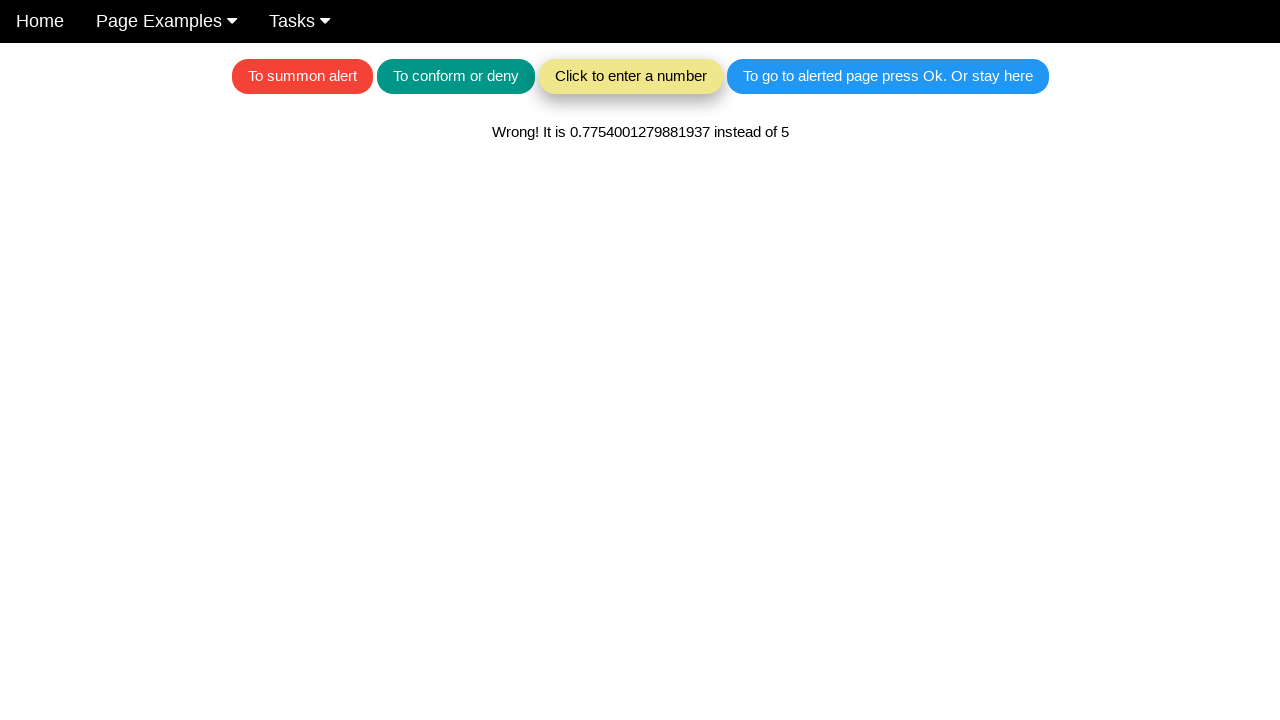

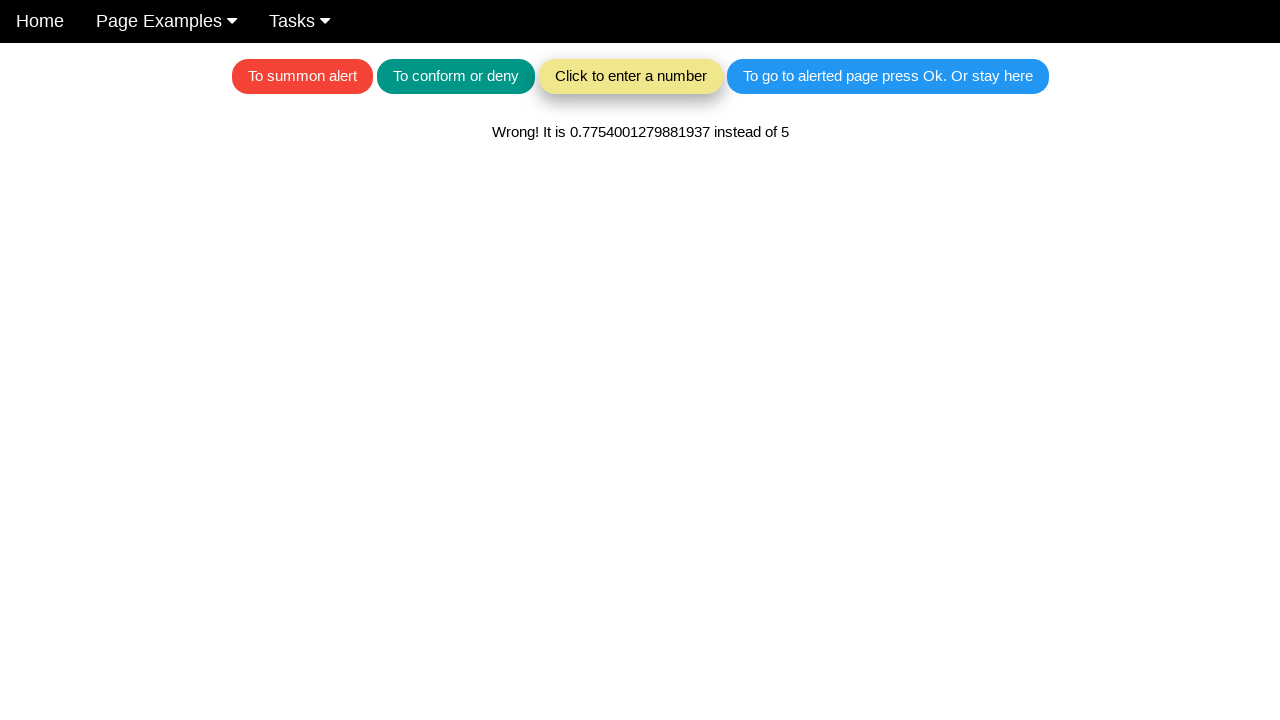